Tests the Williams Sonoma open box deals page by scrolling through the product listings and clicking the "Show Me More" button to load additional products.

Starting URL: https://www.williams-sonoma.com/shop/sale-special-offer/open-box-deals/

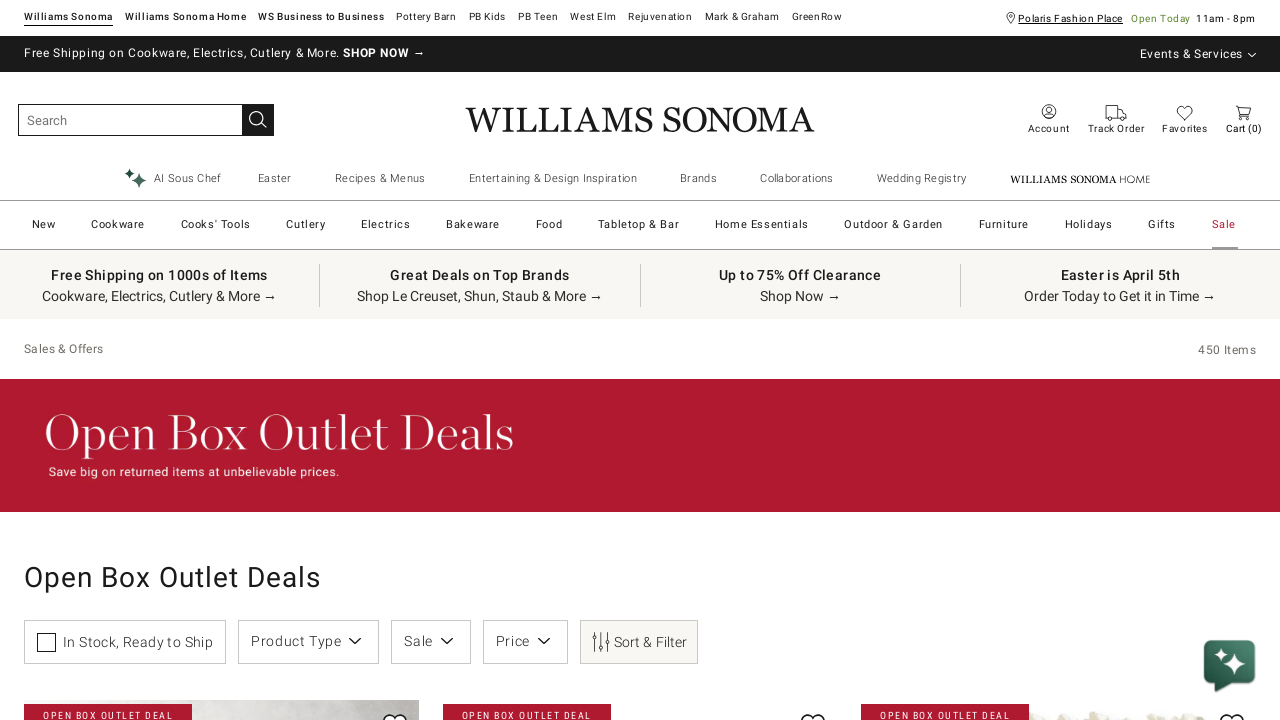

Waited for page body to load
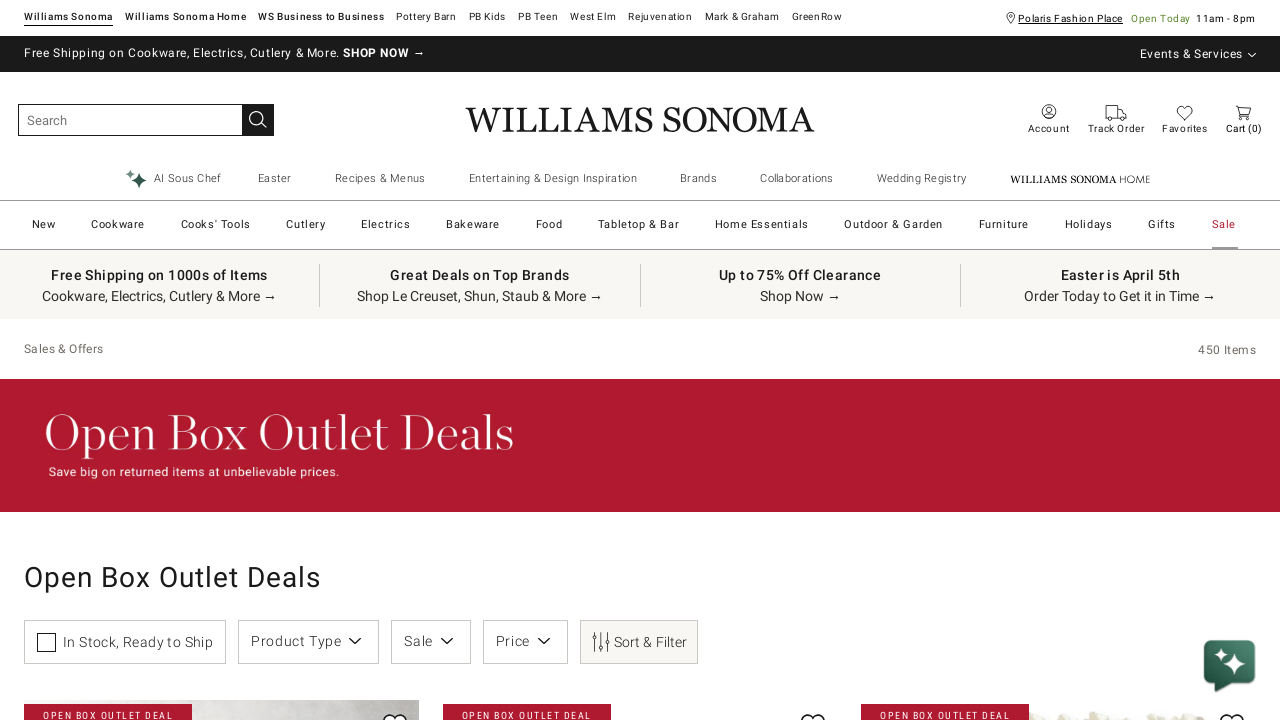

Waited 3 seconds for page content to settle
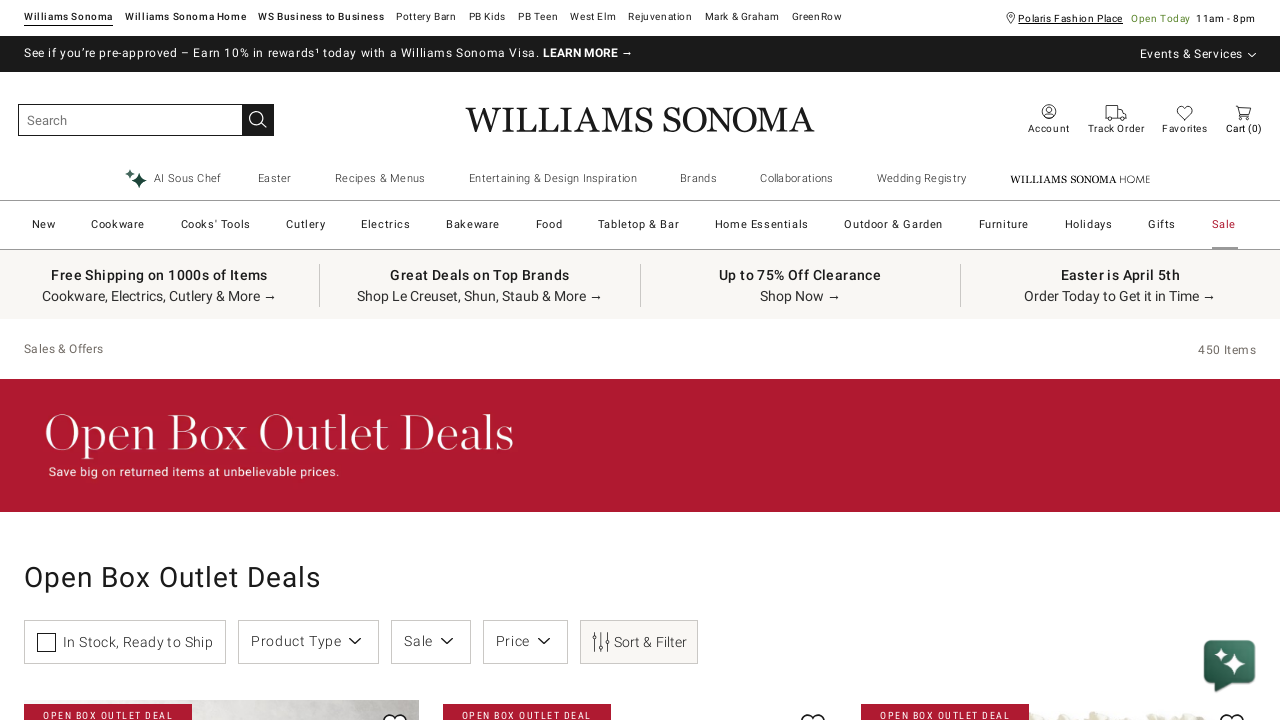

Scrolled down by 80% of viewport height (scroll 1/10)
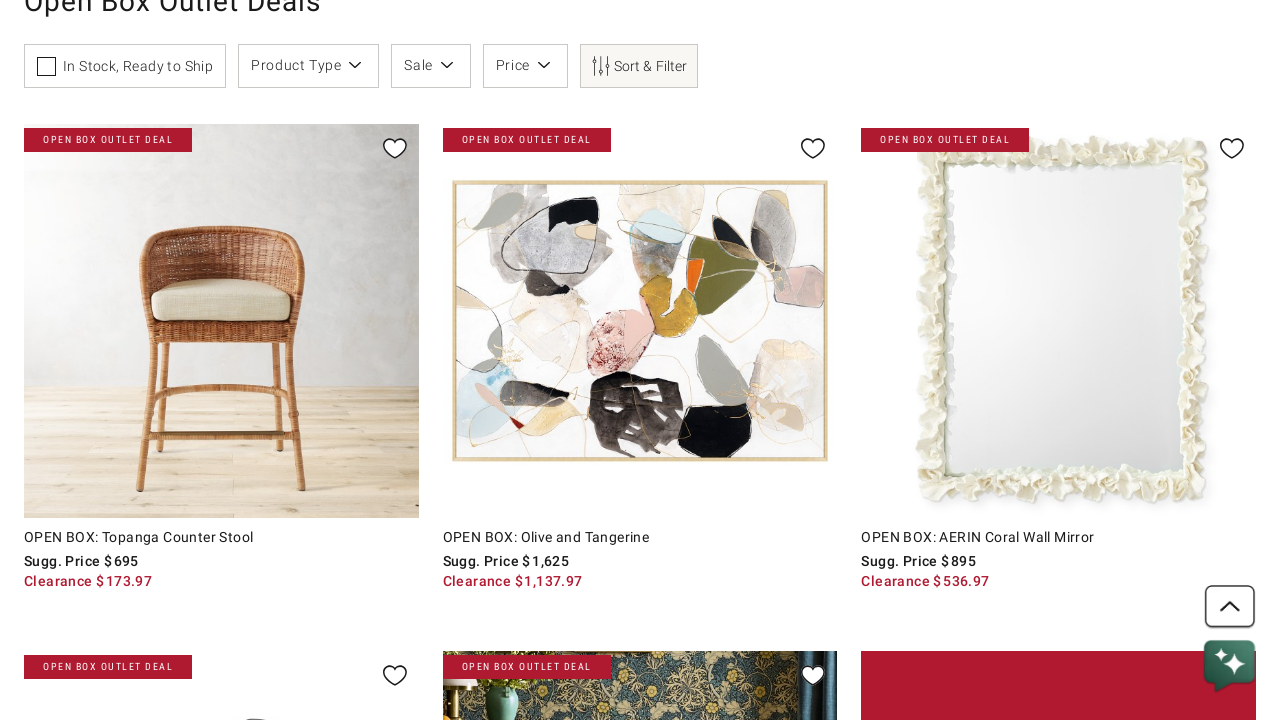

Waited 1677ms after scroll
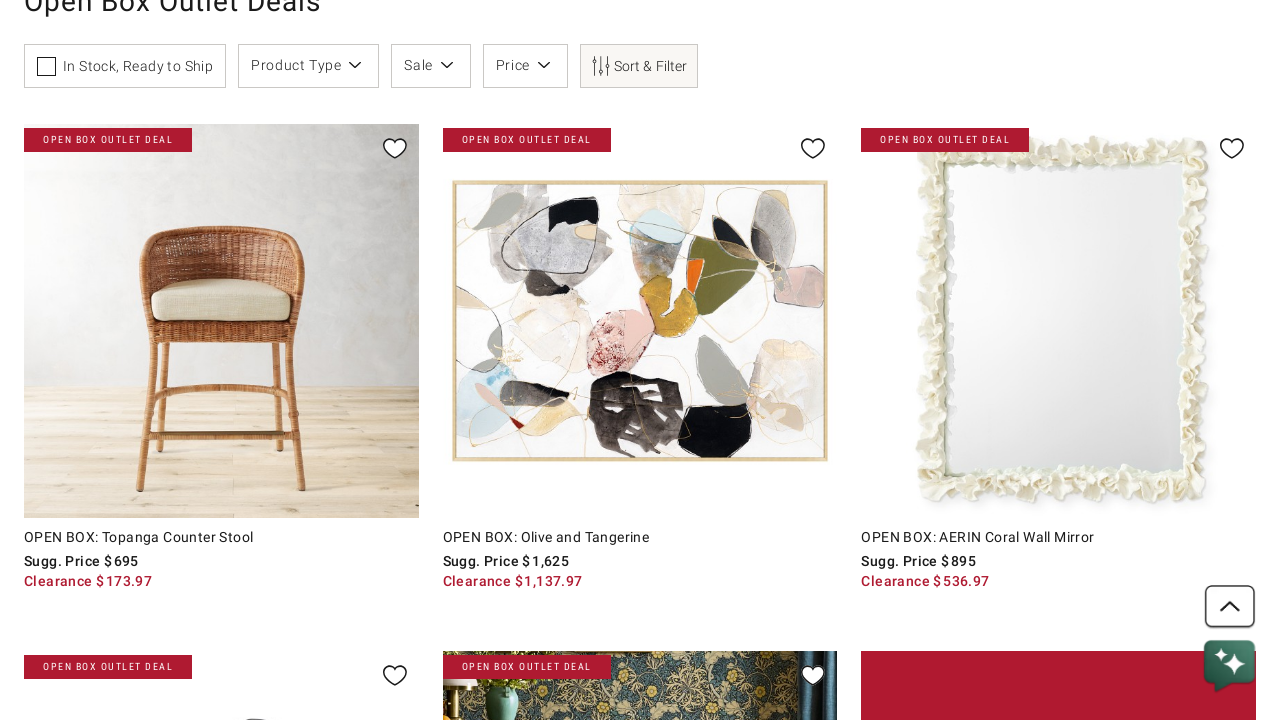

Scrolled down by 80% of viewport height (scroll 2/10)
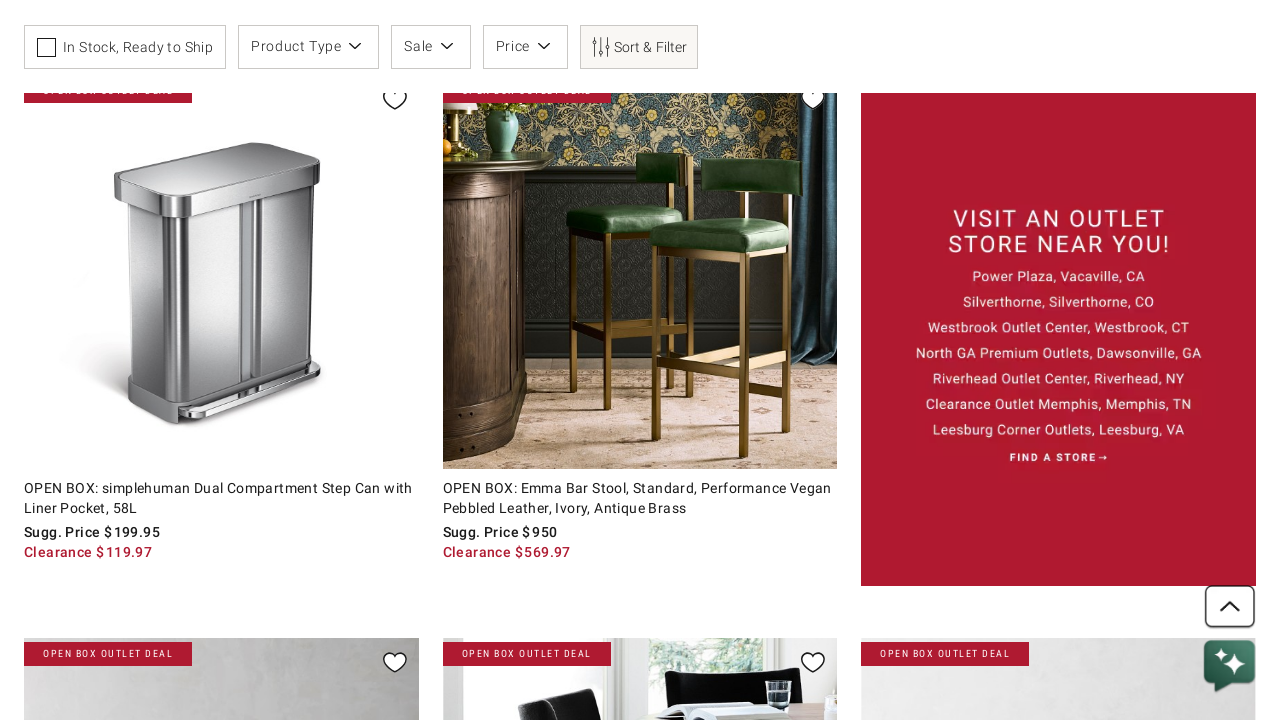

Waited 1045ms after scroll
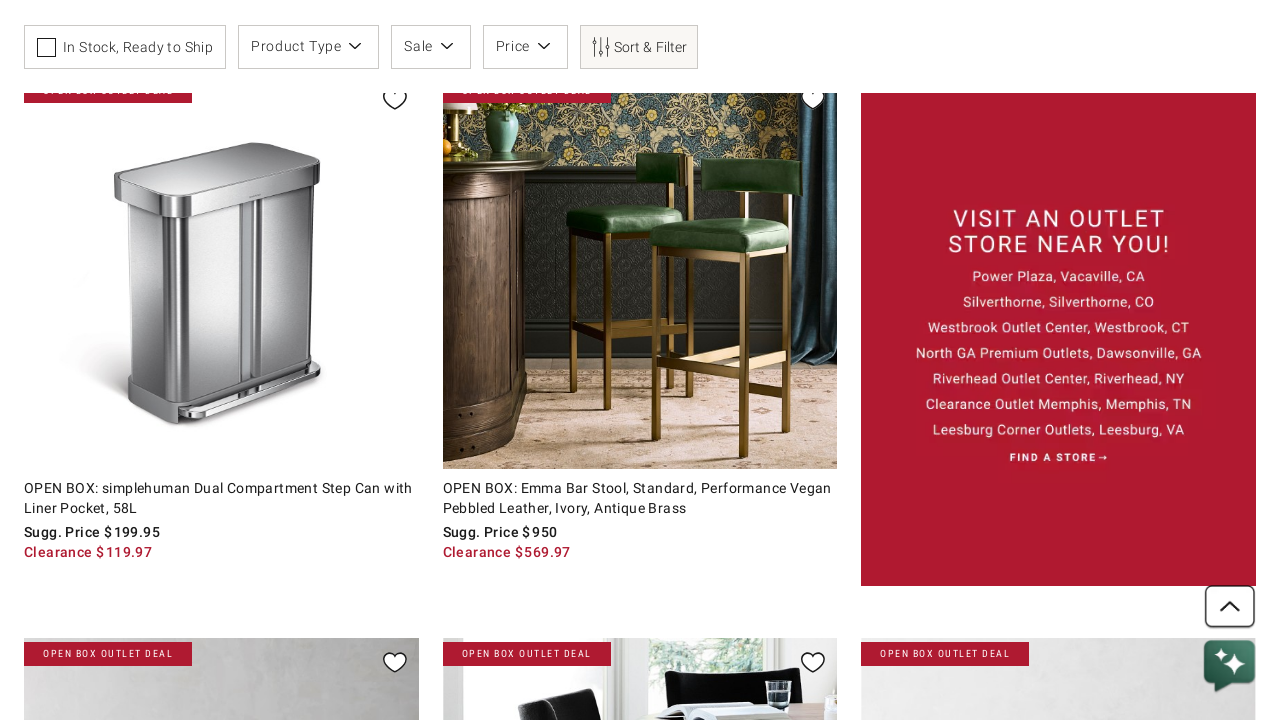

Scrolled down by 80% of viewport height (scroll 3/10)
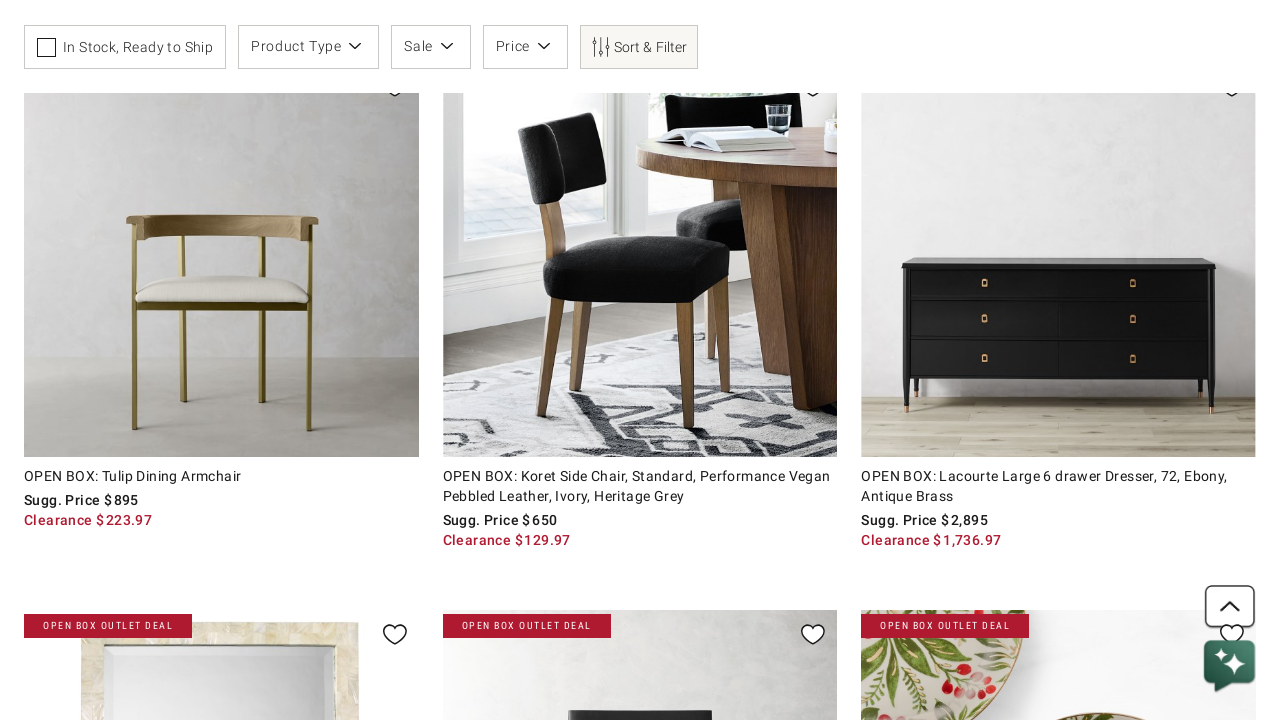

Waited 1071ms after scroll
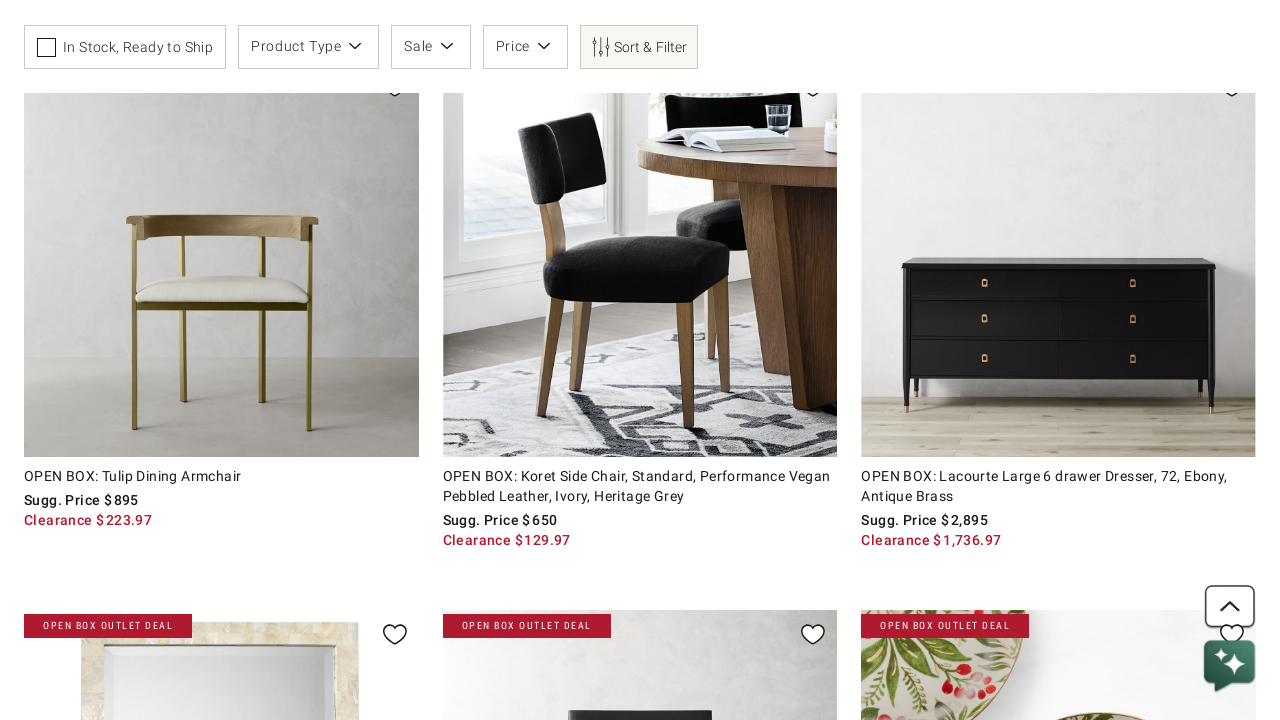

Scrolled down by 80% of viewport height (scroll 4/10)
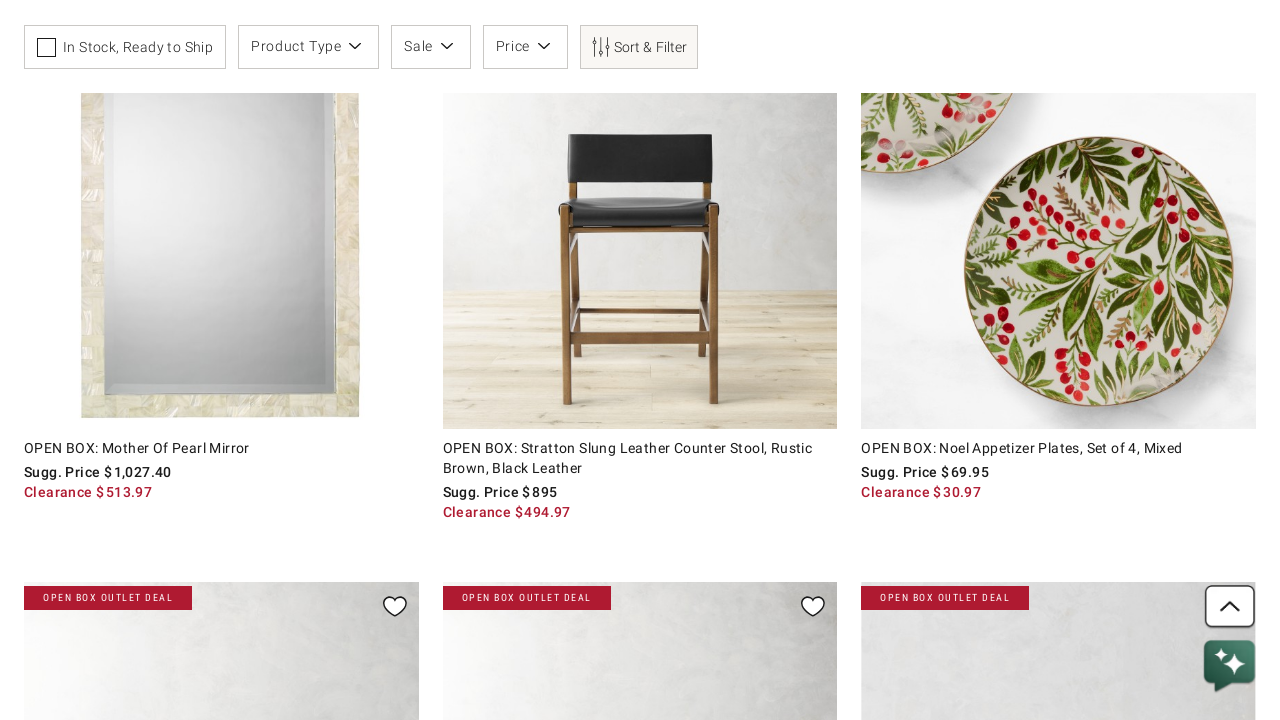

Waited 1103ms after scroll
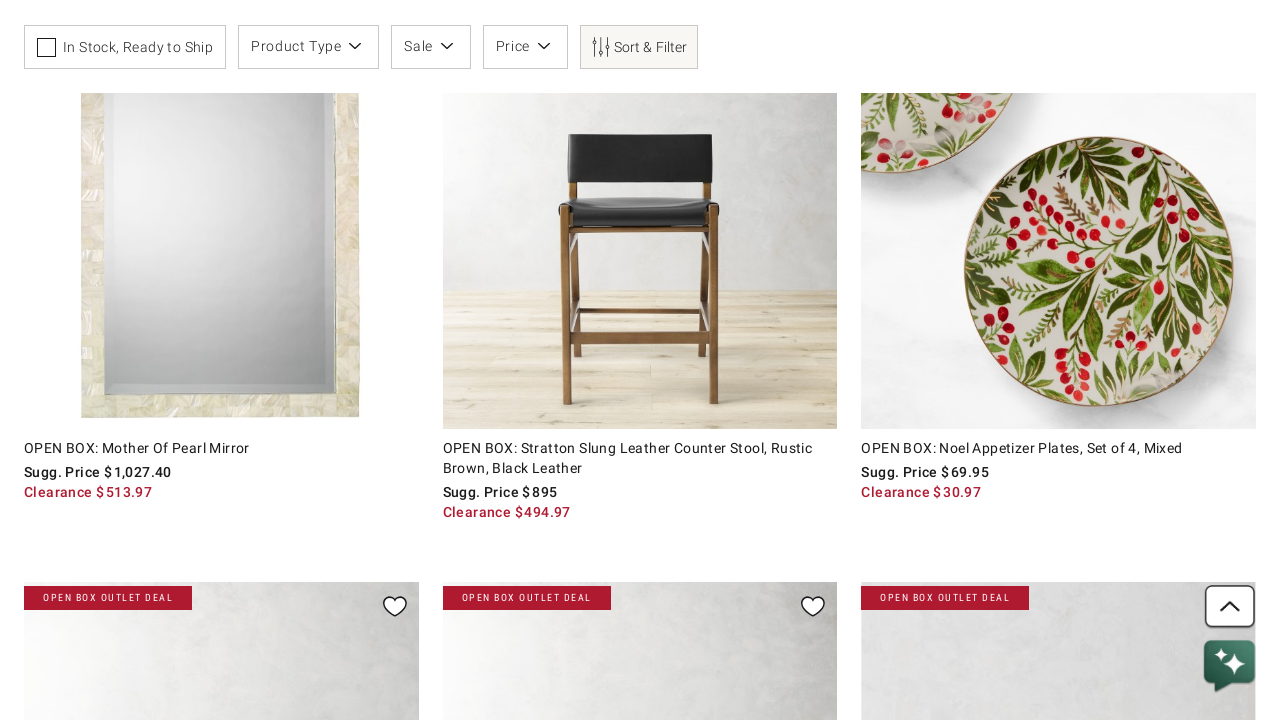

Scrolled down by 80% of viewport height (scroll 5/10)
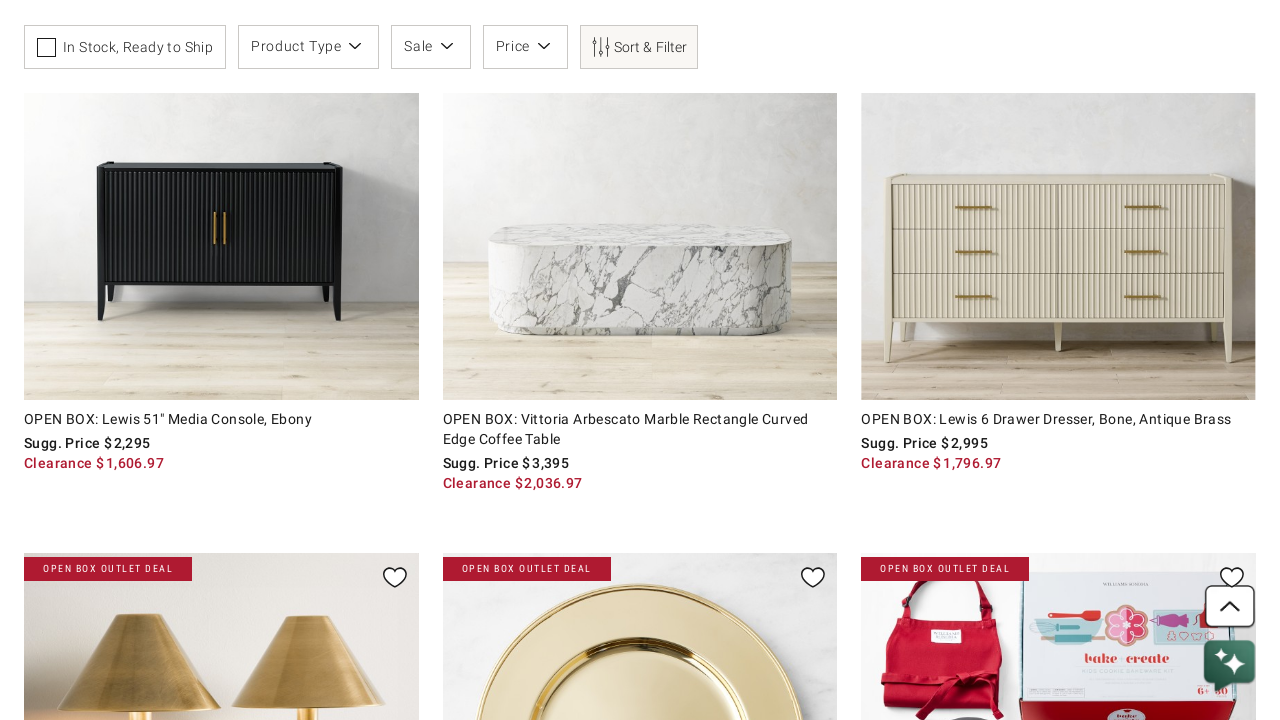

Waited 1650ms after scroll
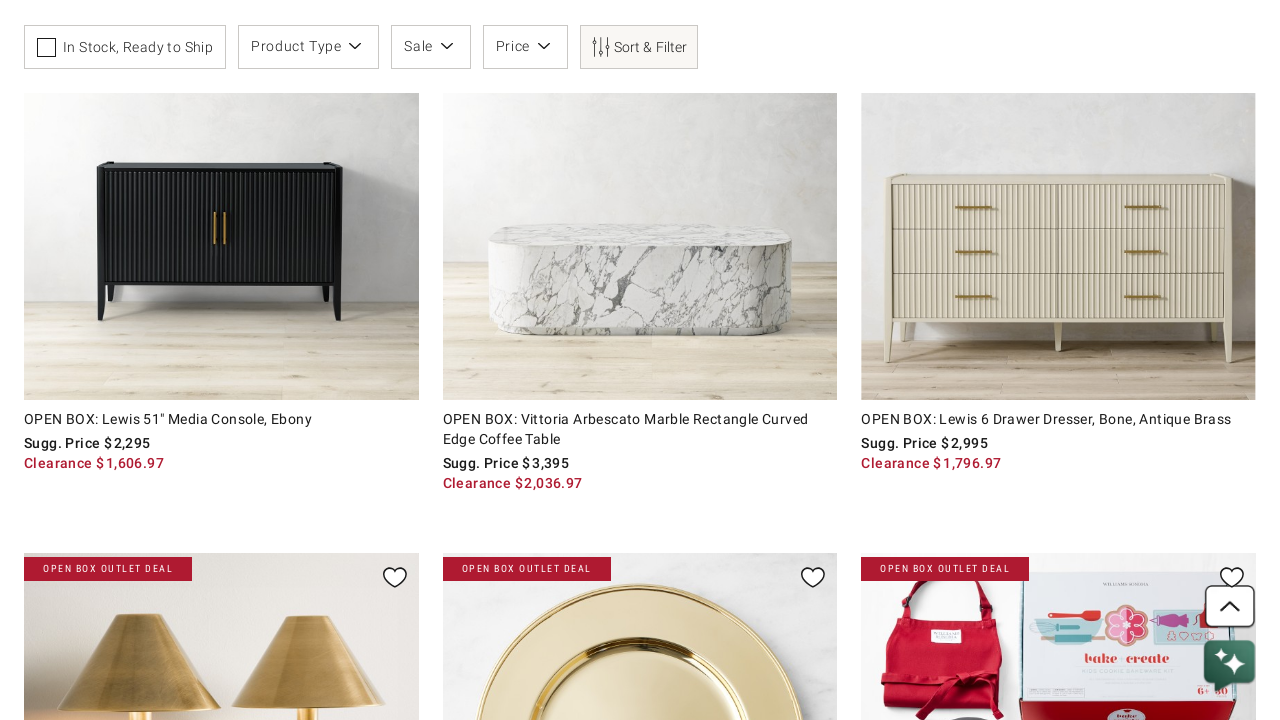

Scrolled down by 80% of viewport height (scroll 6/10)
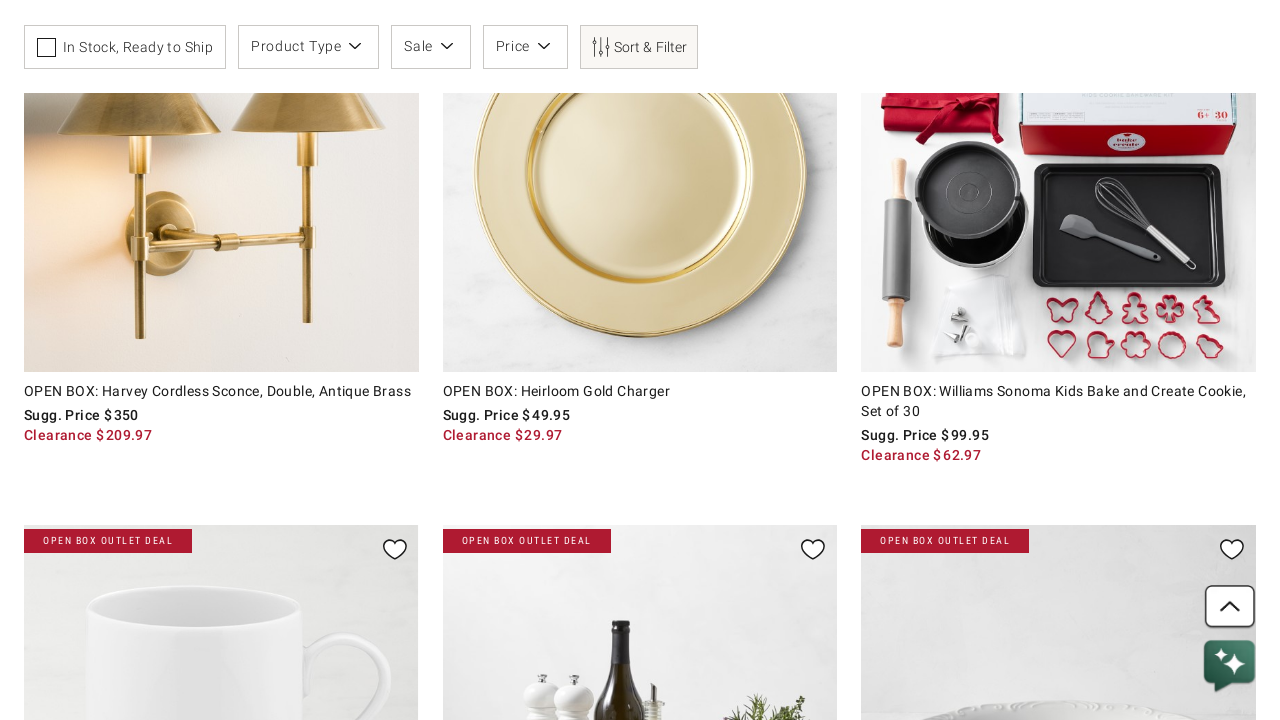

Waited 1924ms after scroll
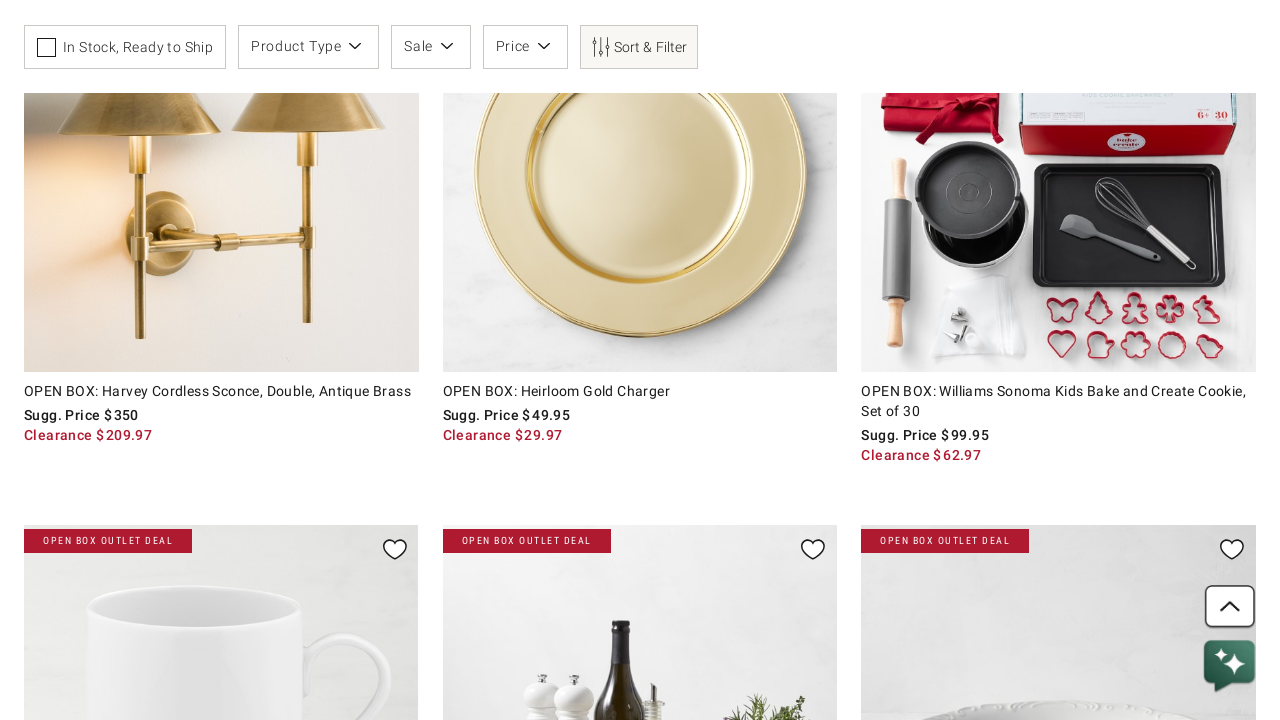

Scrolled down by 80% of viewport height (scroll 7/10)
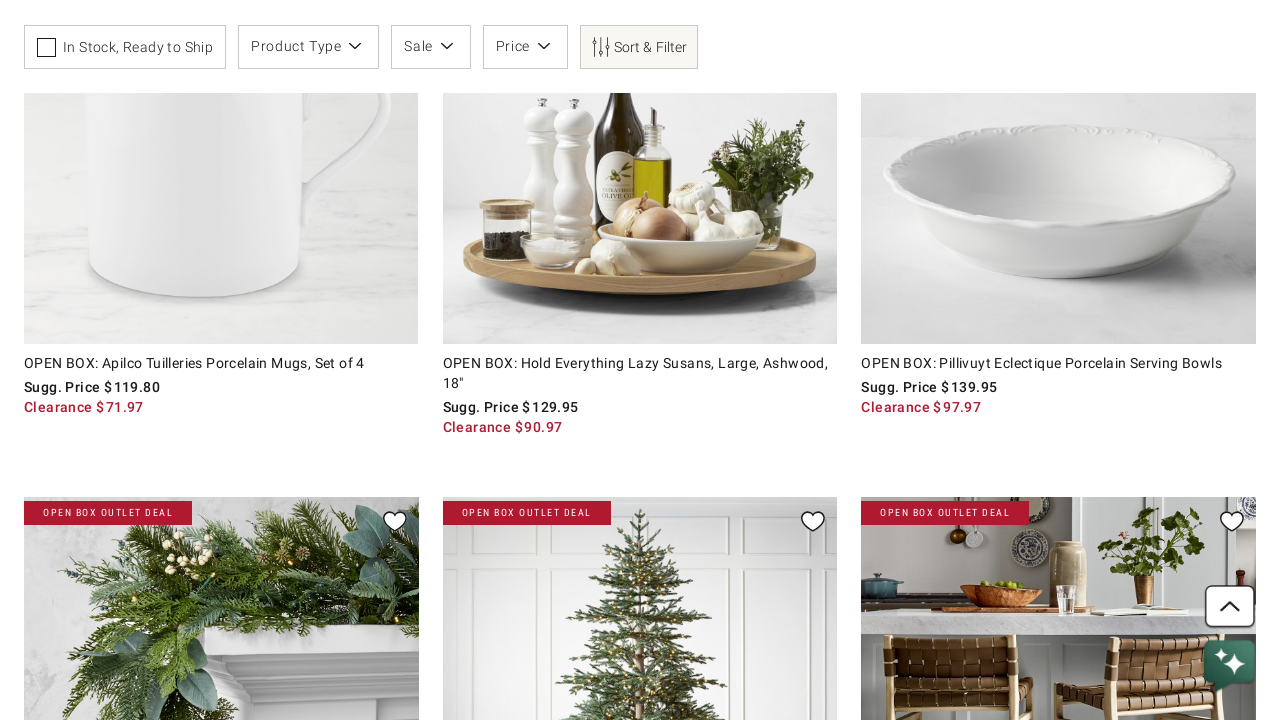

Waited 1941ms after scroll
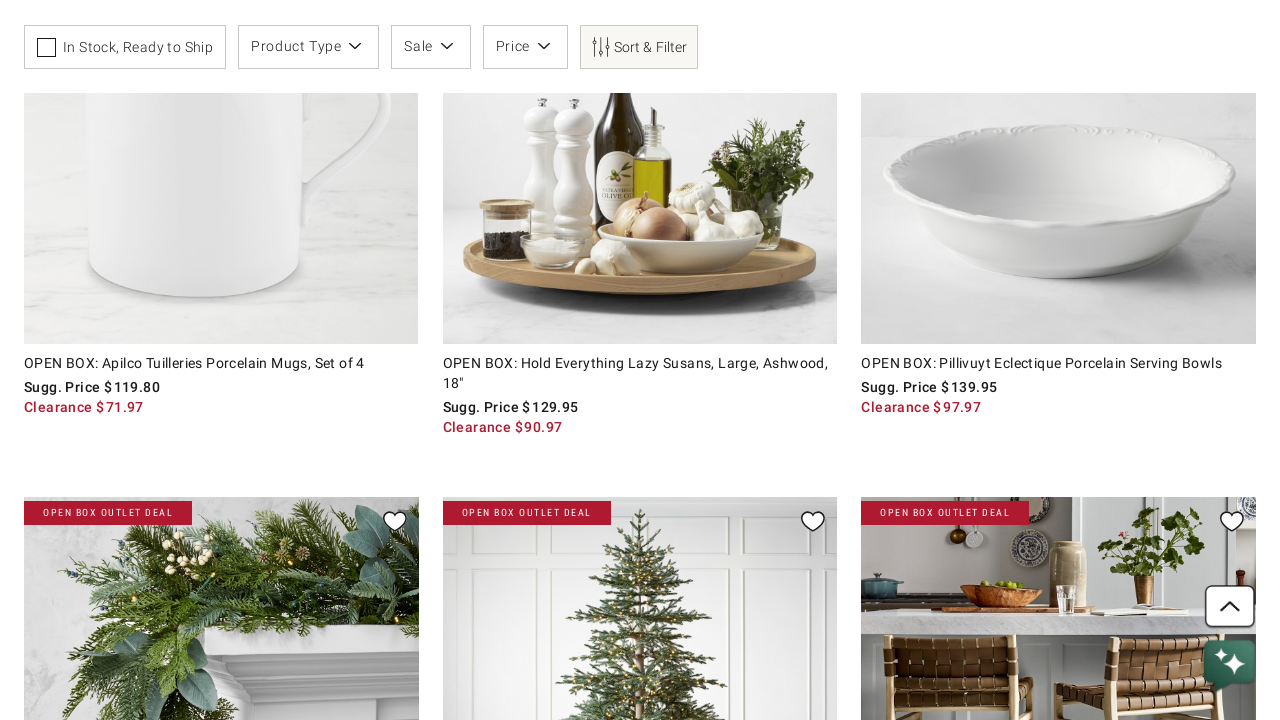

Scrolled down by 80% of viewport height (scroll 8/10)
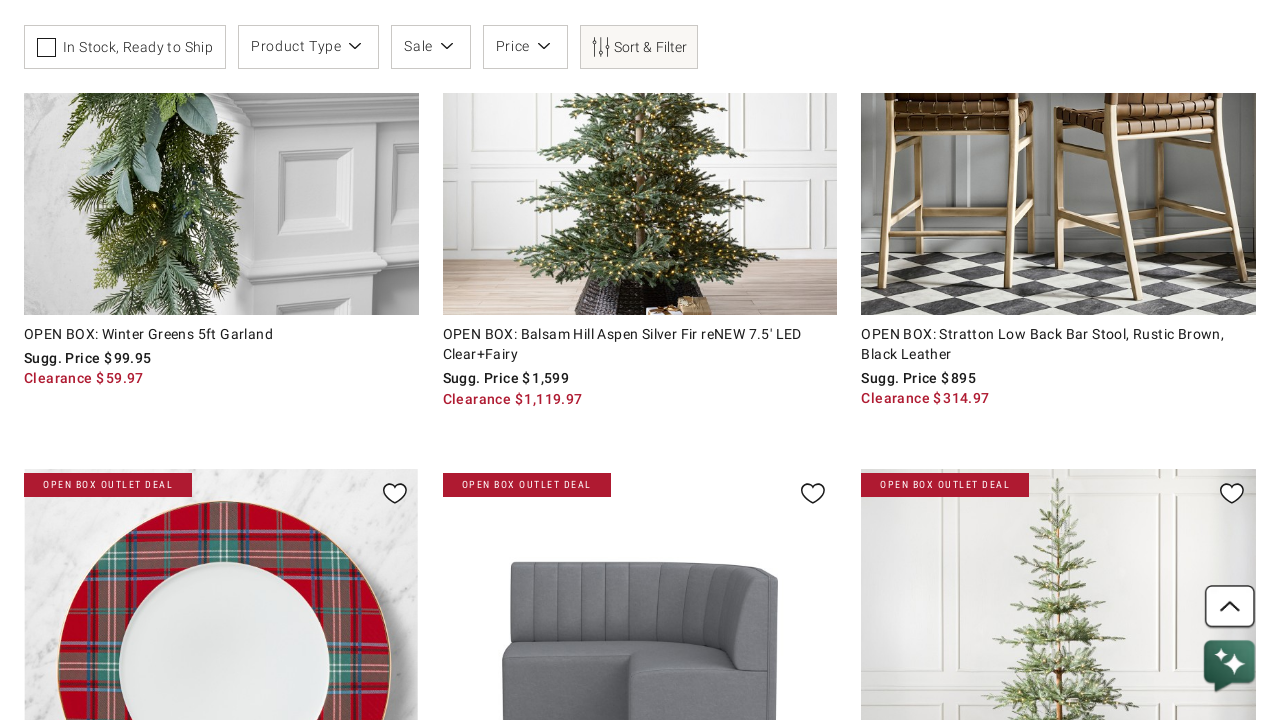

Waited 1135ms after scroll
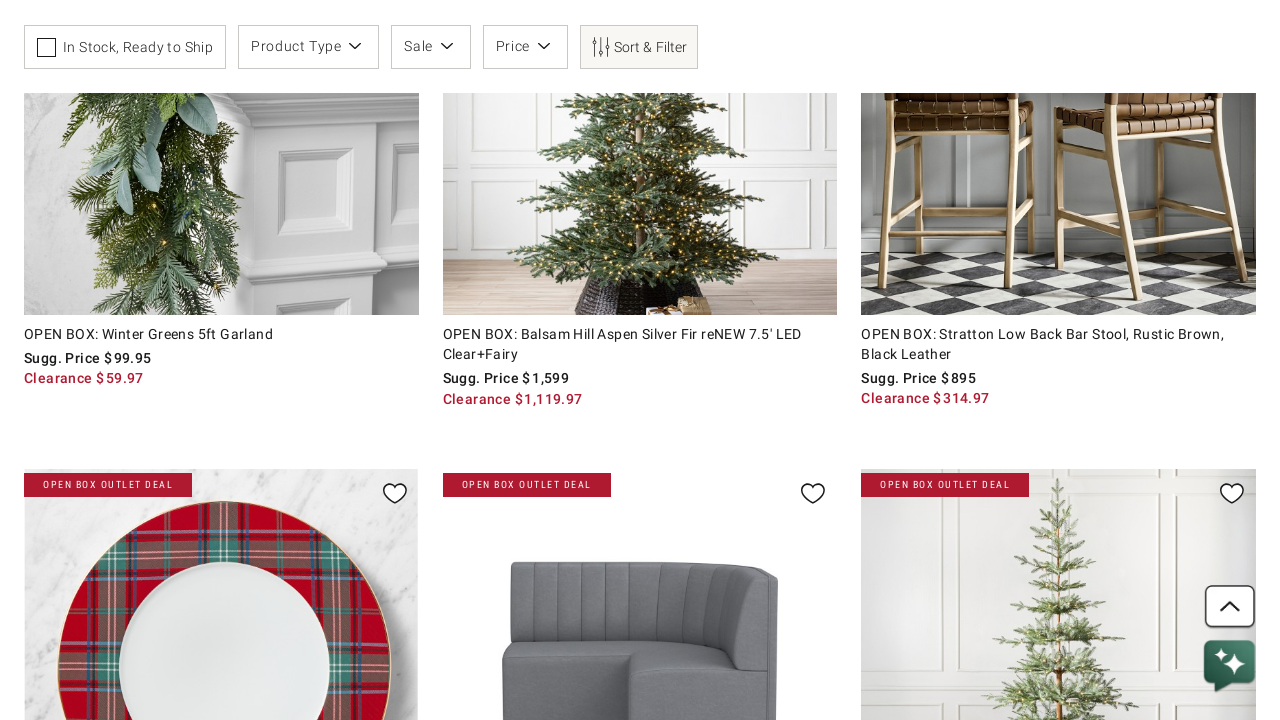

Scrolled down by 80% of viewport height (scroll 9/10)
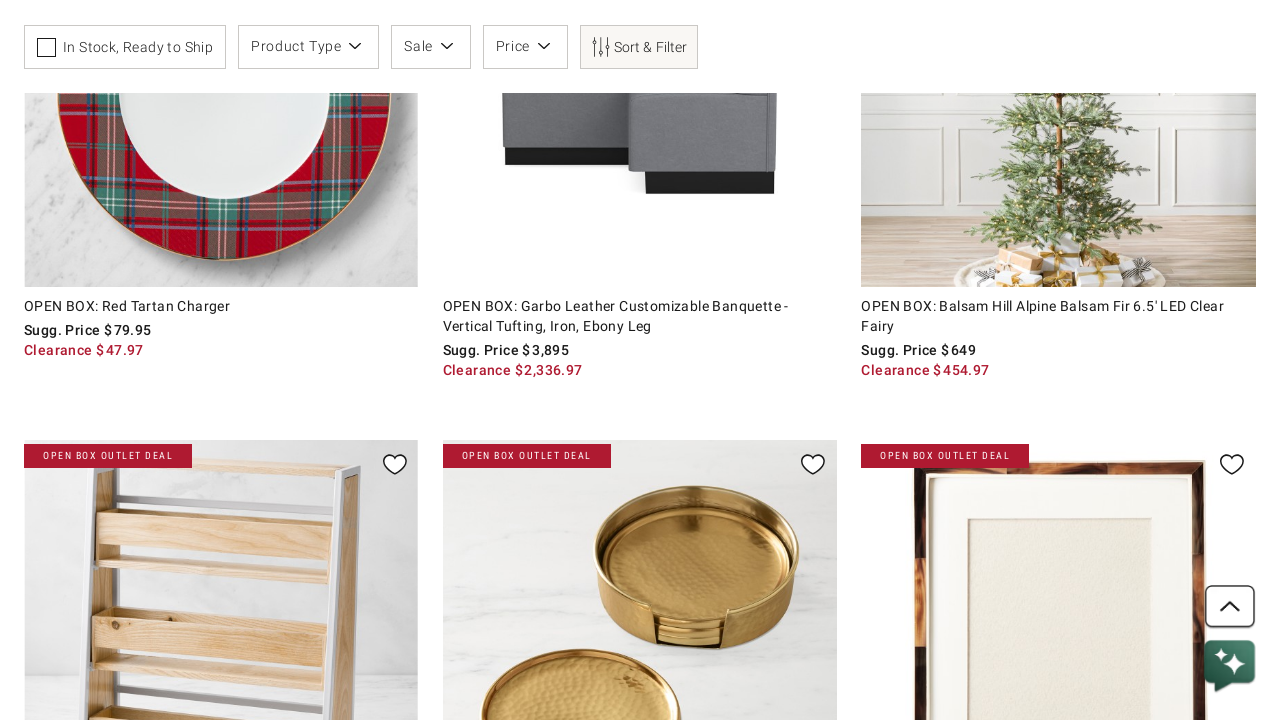

Waited 1938ms after scroll
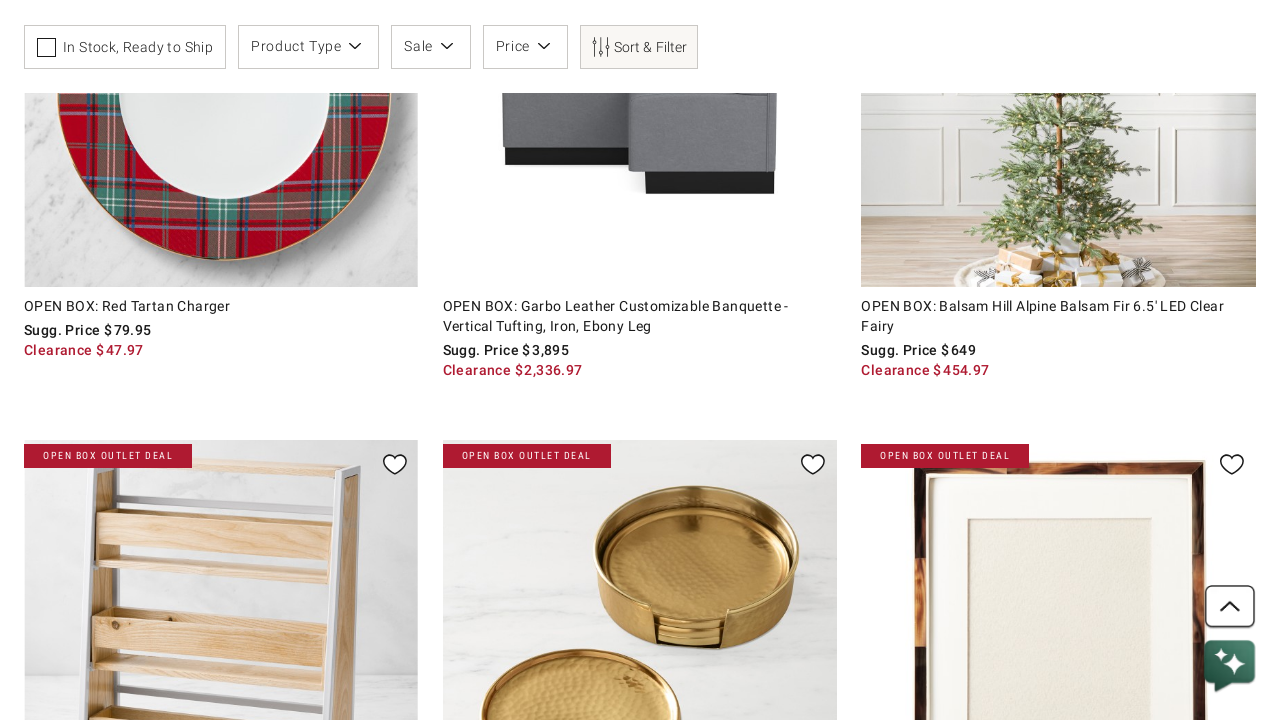

Scrolled down by 80% of viewport height (scroll 10/10)
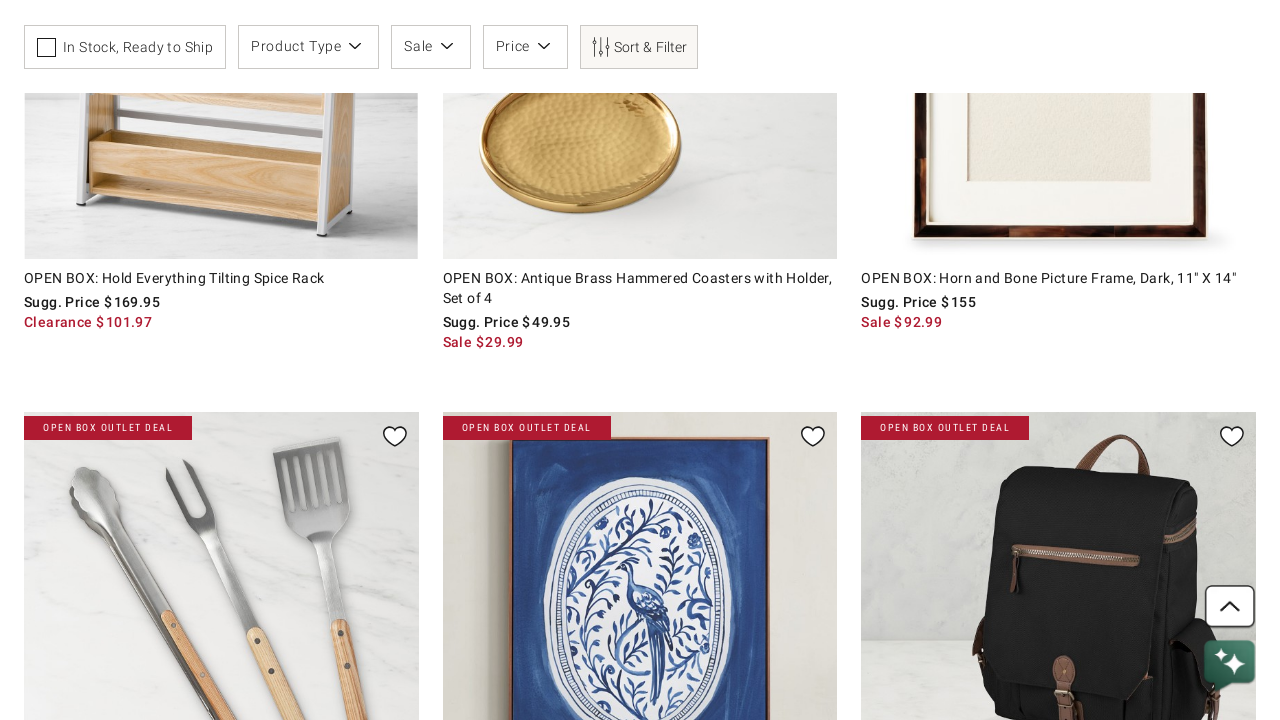

Waited 1417ms after scroll
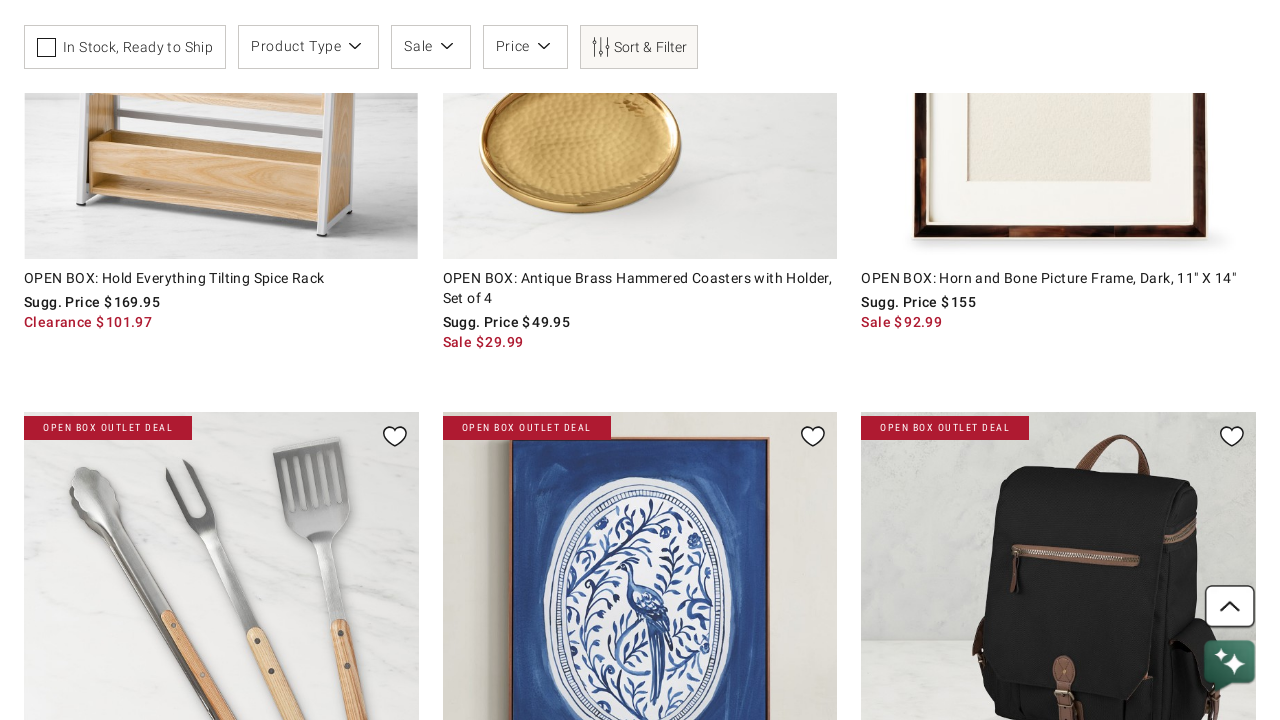

Waited for product grid items to be present
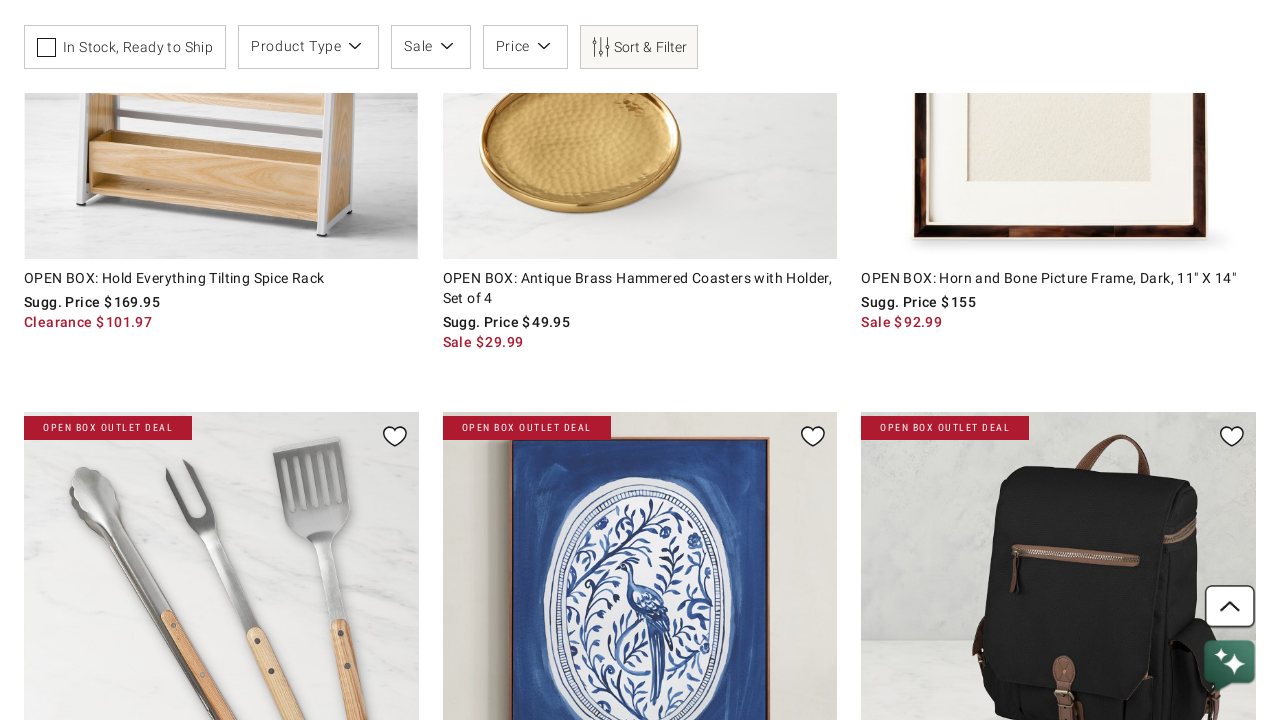

Verified first product grid item is visible
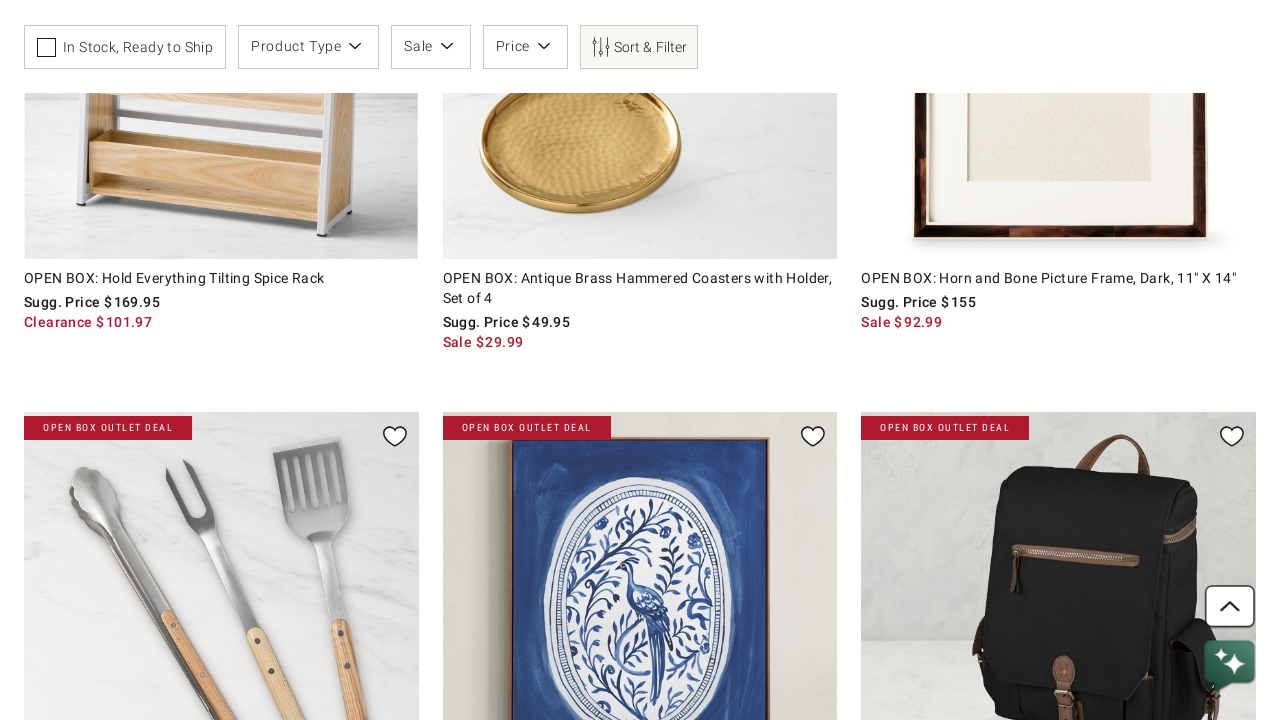

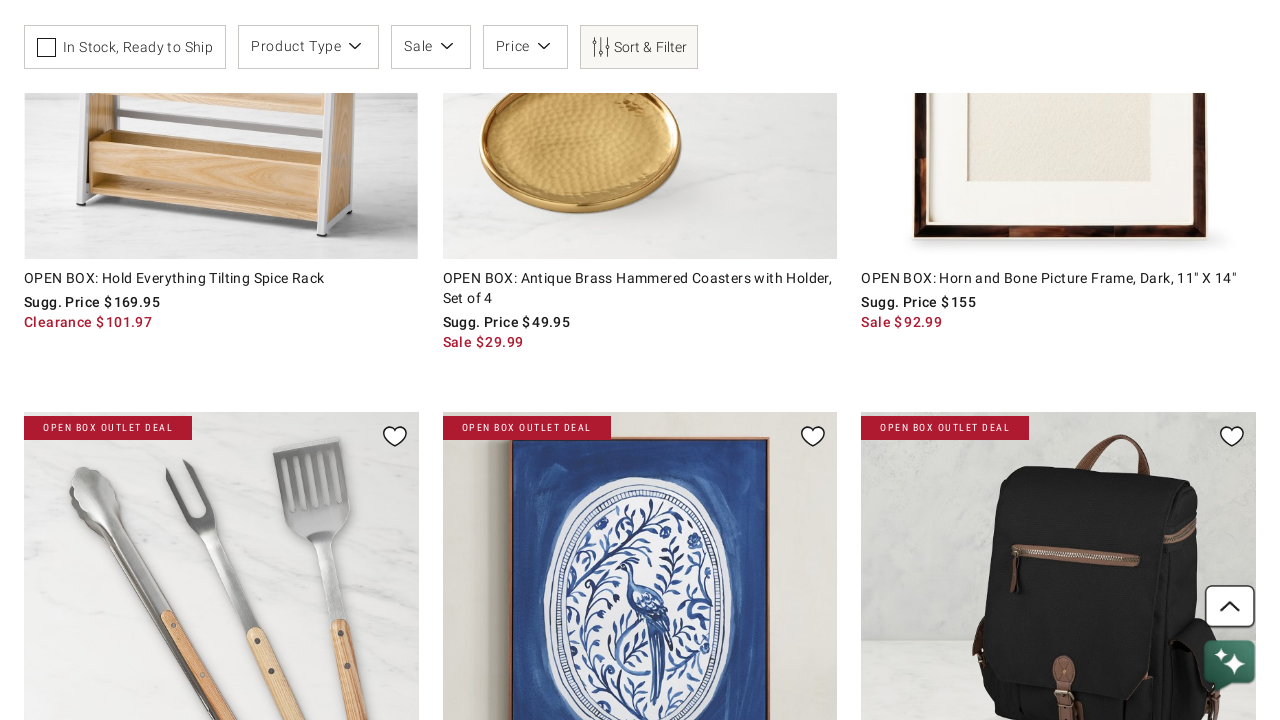